Tests the feedback form with language selection by entering details, selecting languages, and verifying the confirmation

Starting URL: https://kristinek.github.io/site/tasks/provide_feedback

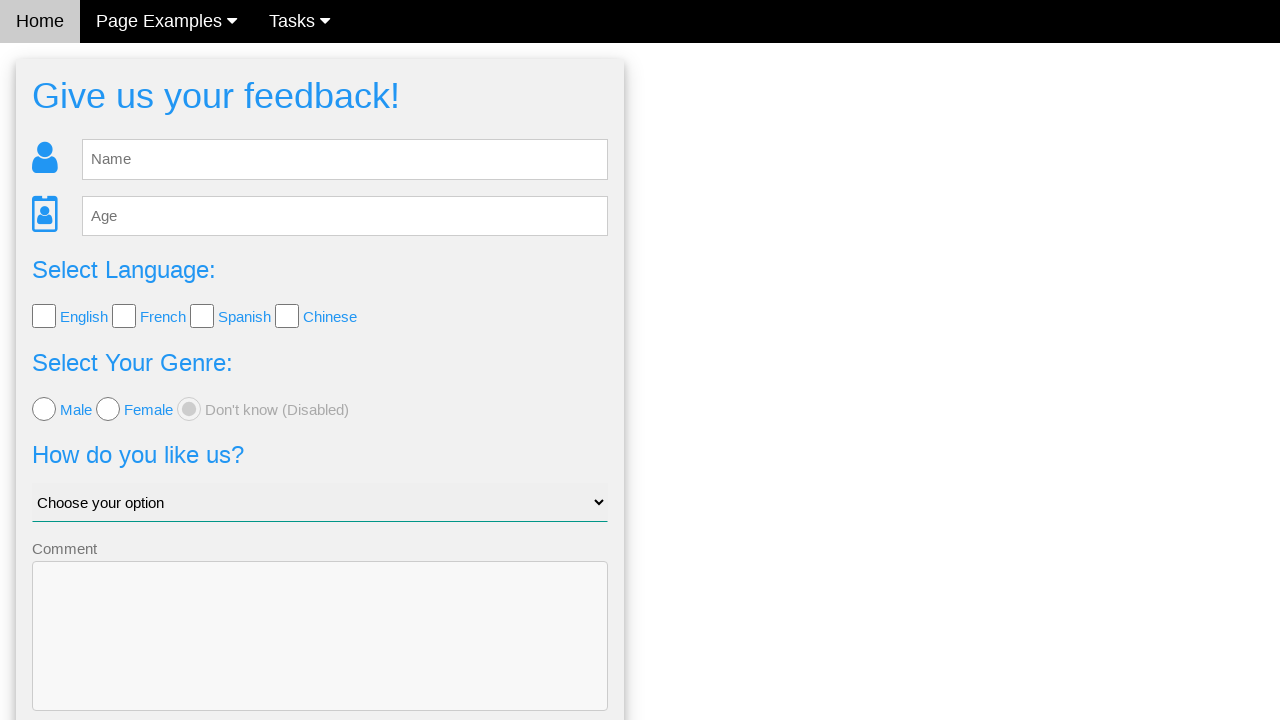

Cleared name field in feedback form on #fb_name
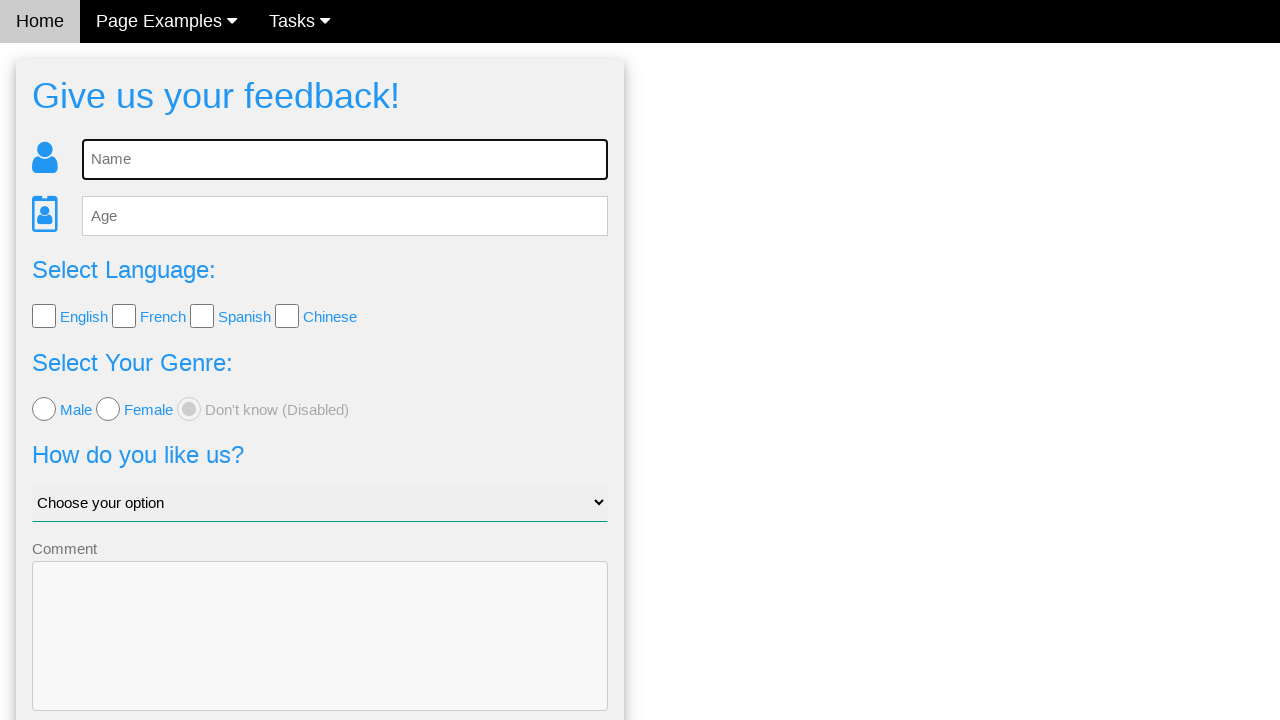

Filled name field with 'Bob Wilson' on #fb_name
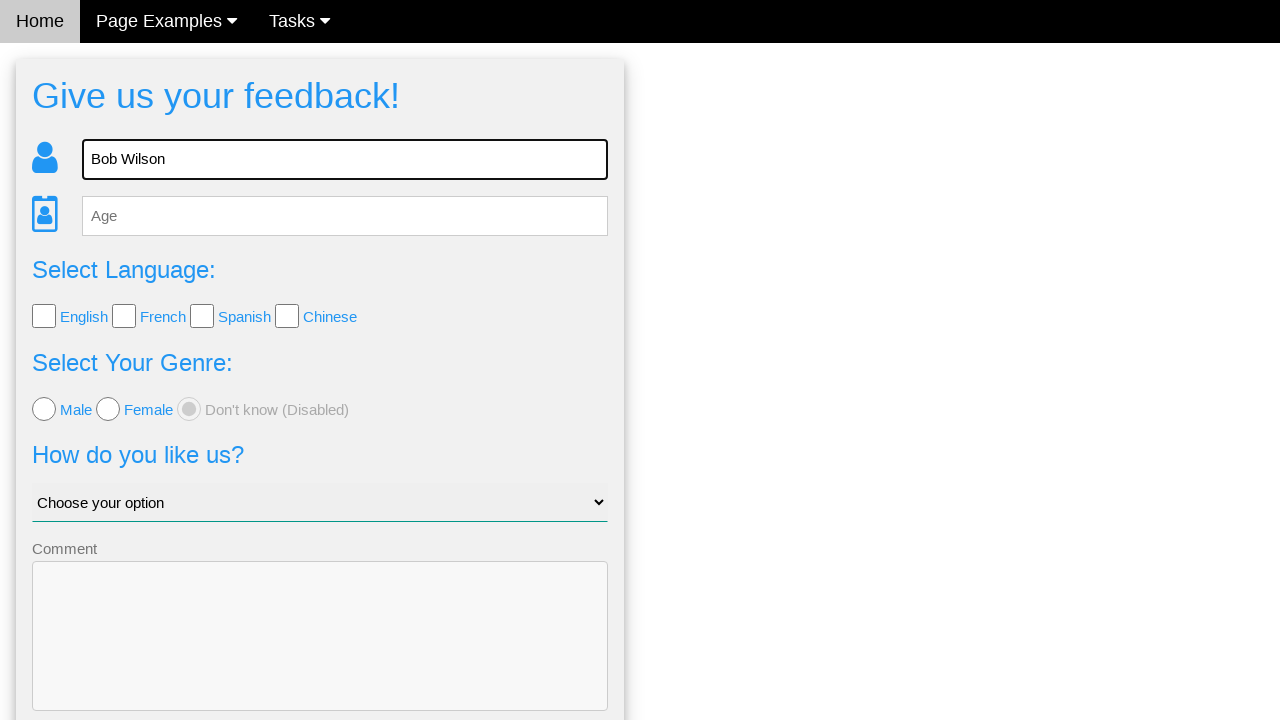

Cleared age field in feedback form on #fb_age
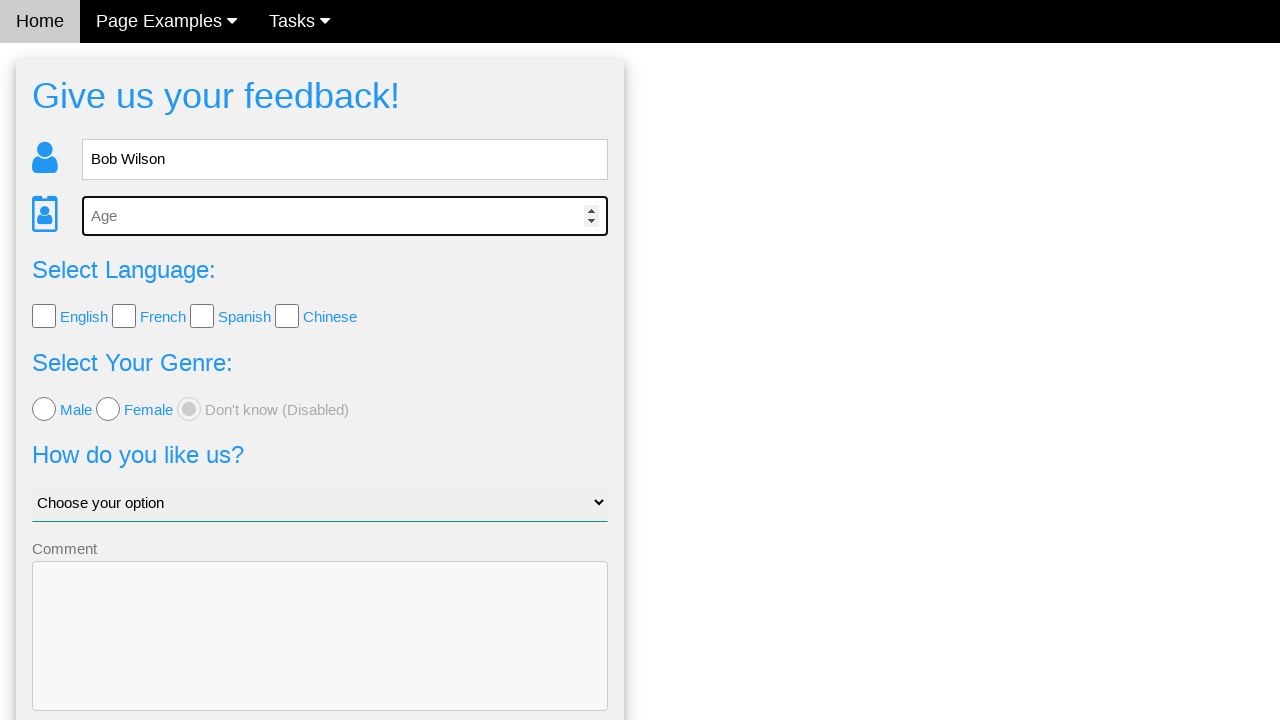

Filled age field with '28' on #fb_age
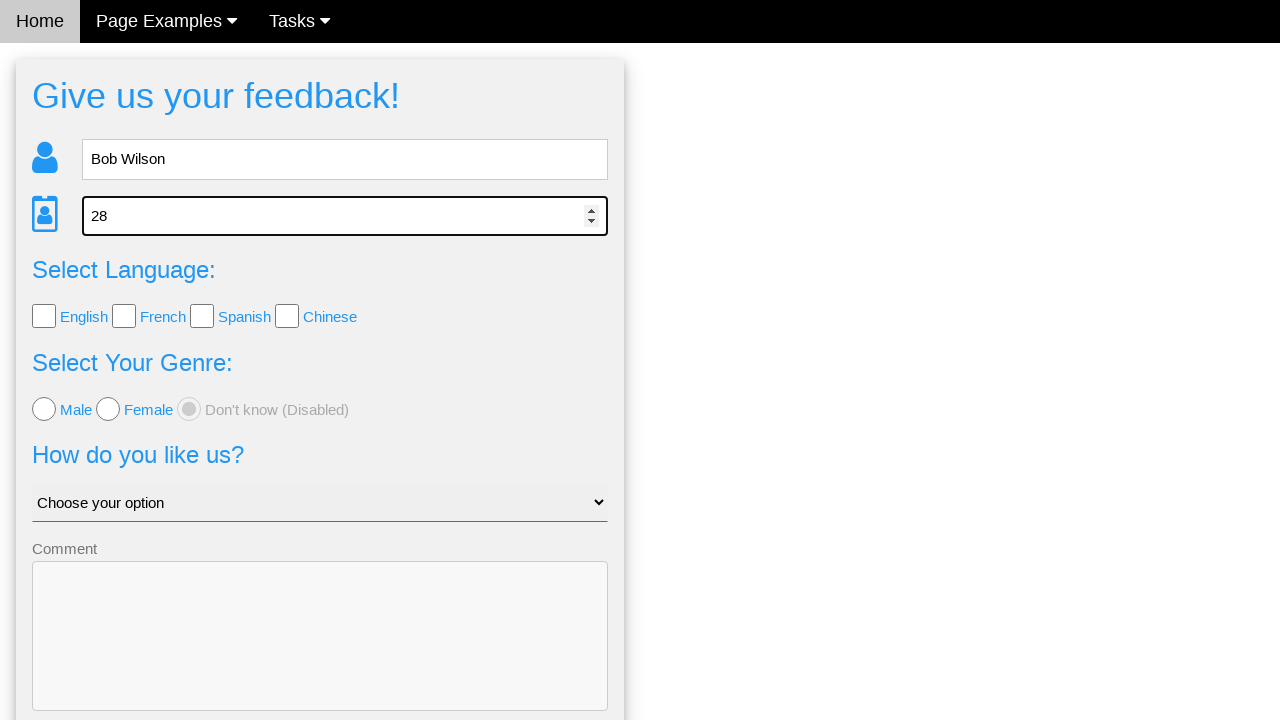

Selected English language checkbox at (44, 316) on xpath=//input[@class='w3-check' and @value='English']
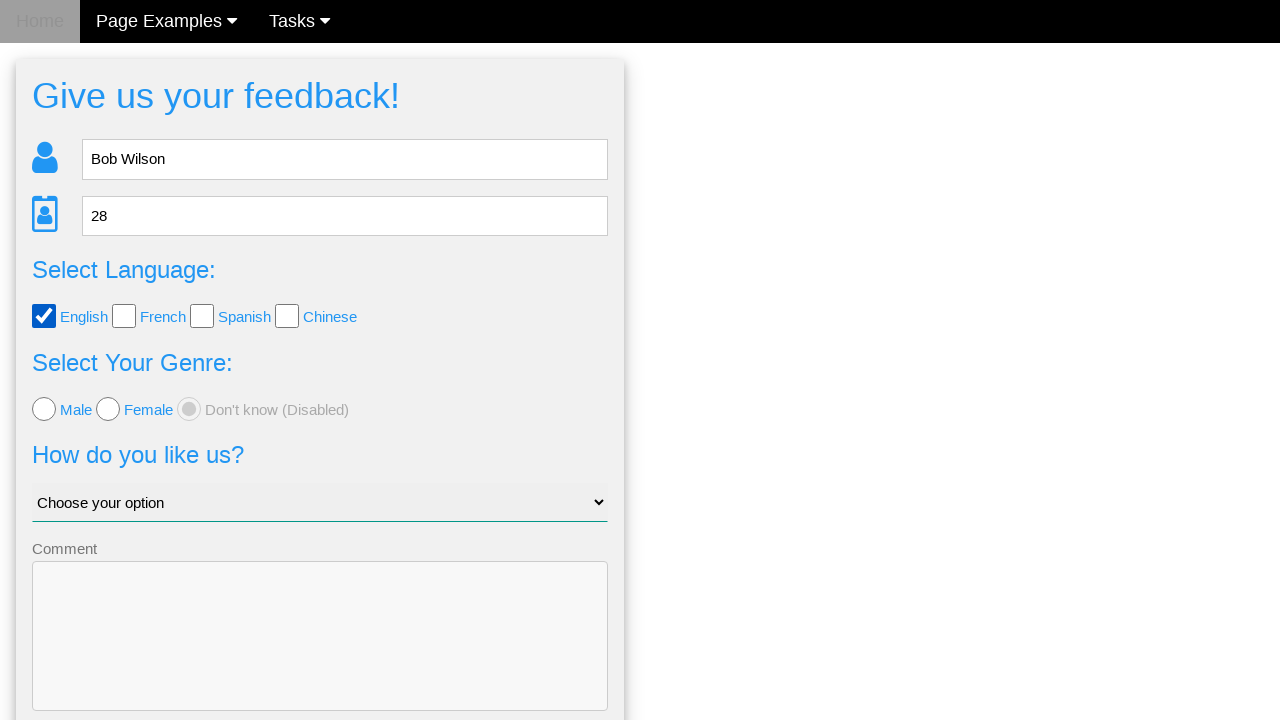

Selected French language checkbox at (124, 316) on xpath=//input[@class='w3-check' and @value='French']
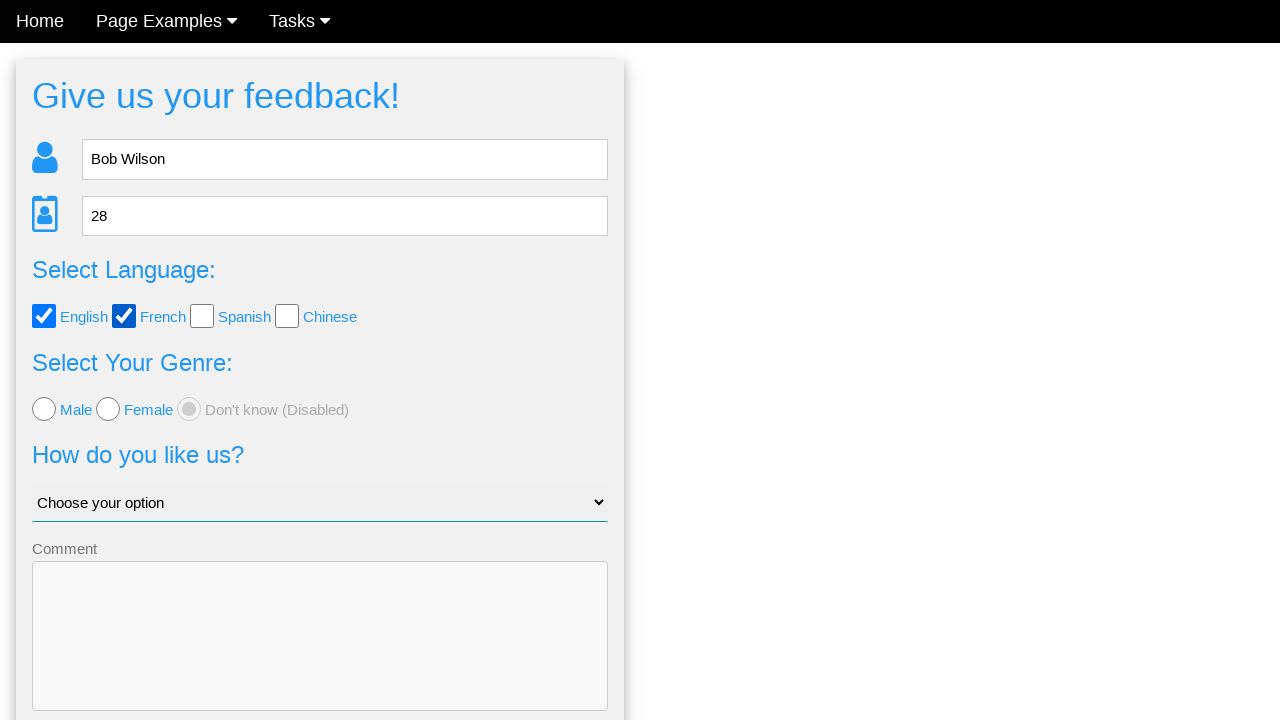

Clicked send feedback button at (320, 656) on .w3-btn-block
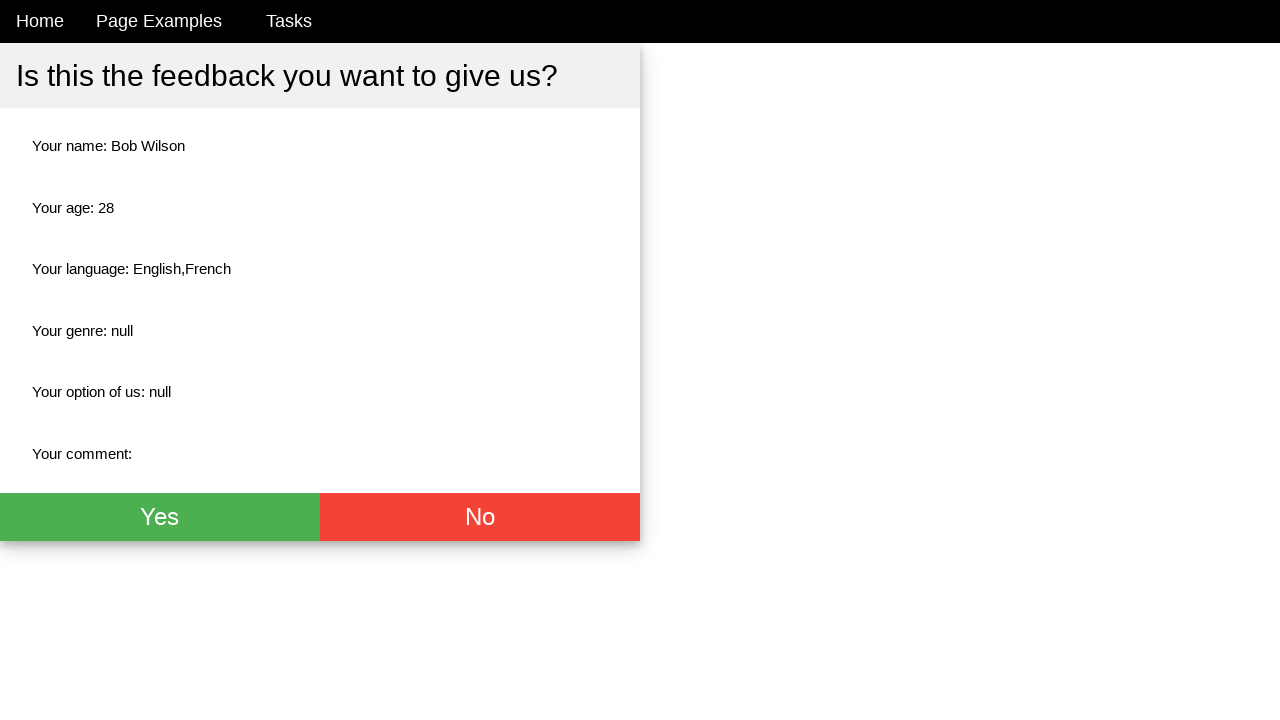

Language confirmation section loaded
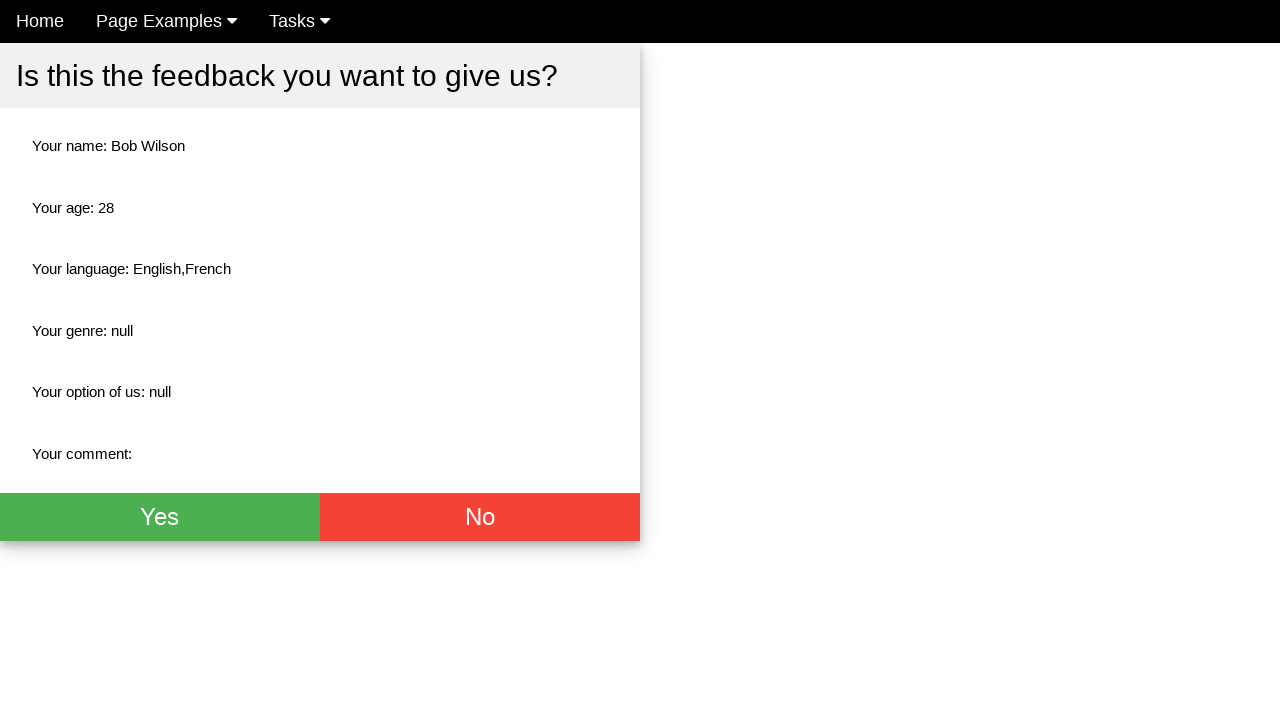

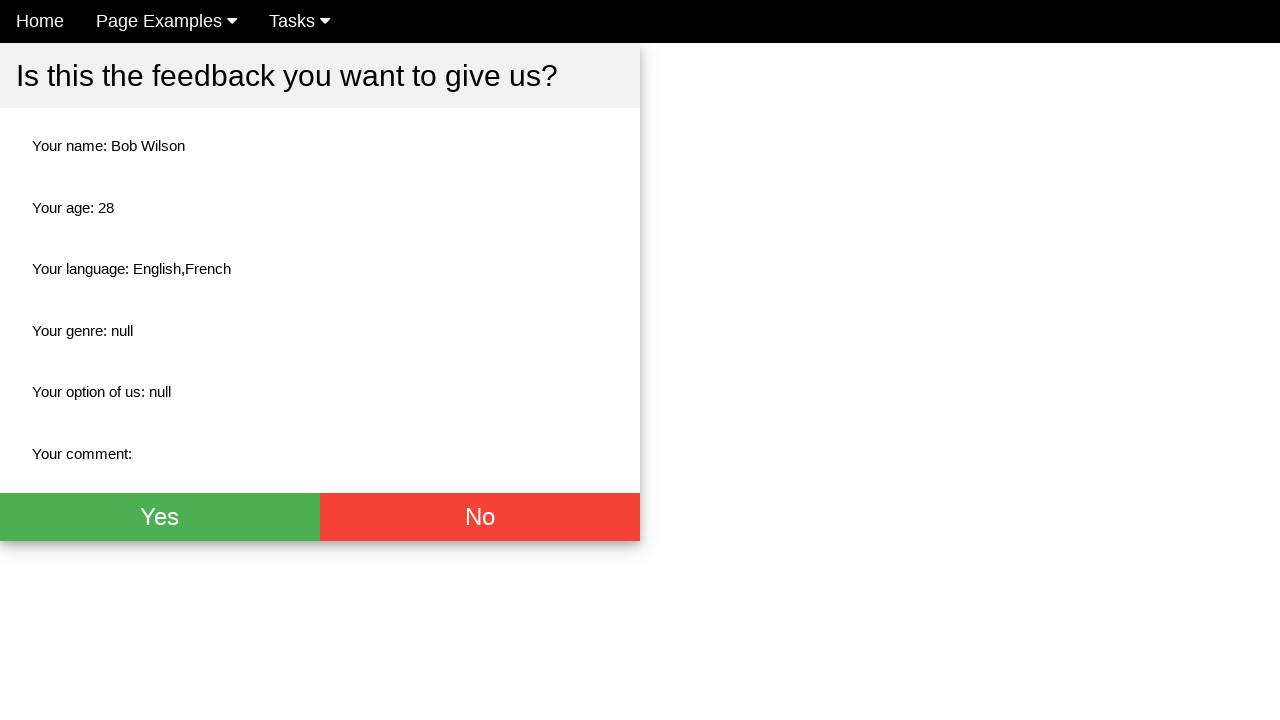